Tests the text input functionality on UI Testing Playground by entering text into an input field and clicking a button to verify the button text updates accordingly

Starting URL: http://uitestingplayground.com/textinput

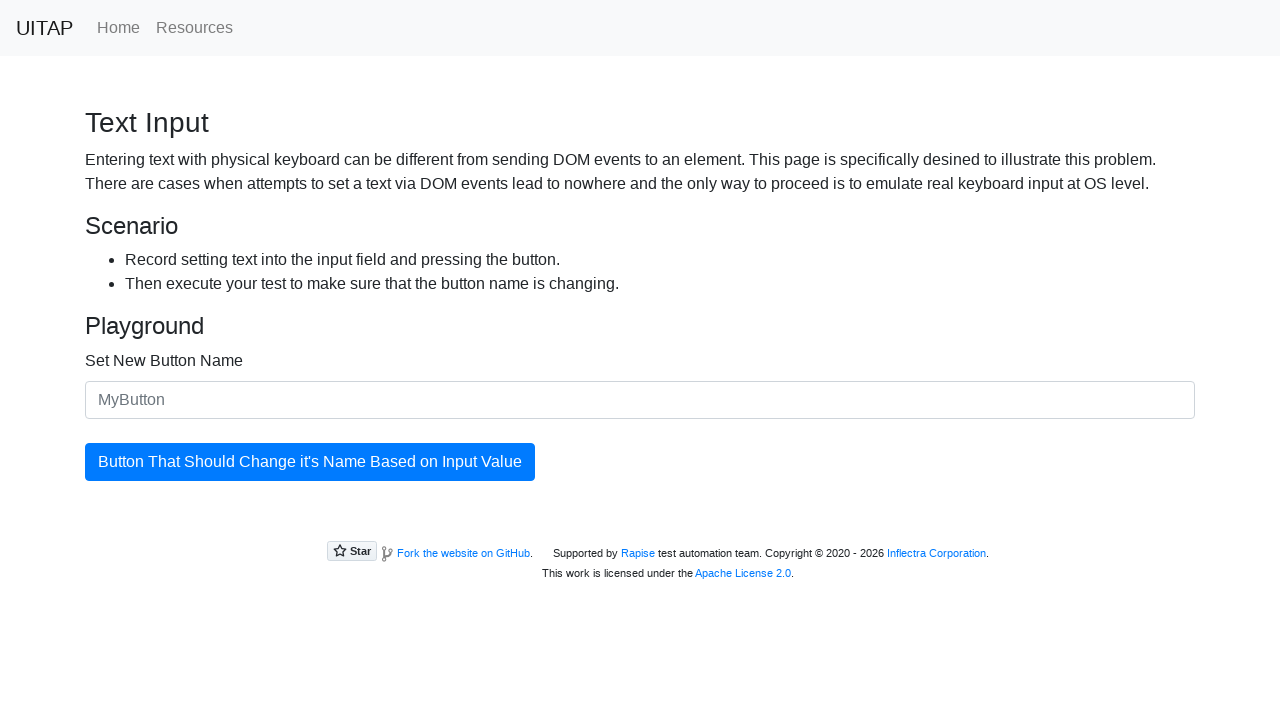

Filled input field with 'SkyPro' on #newButtonName
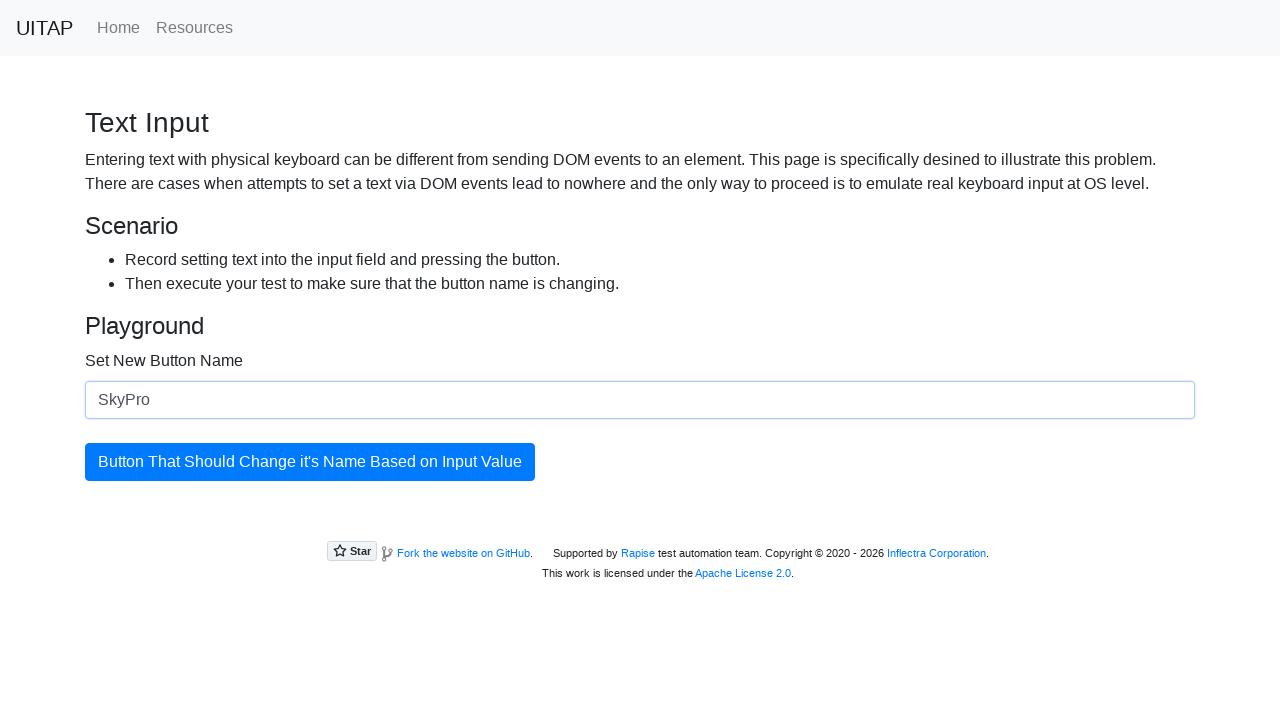

Clicked the updating button at (310, 462) on #updatingButton
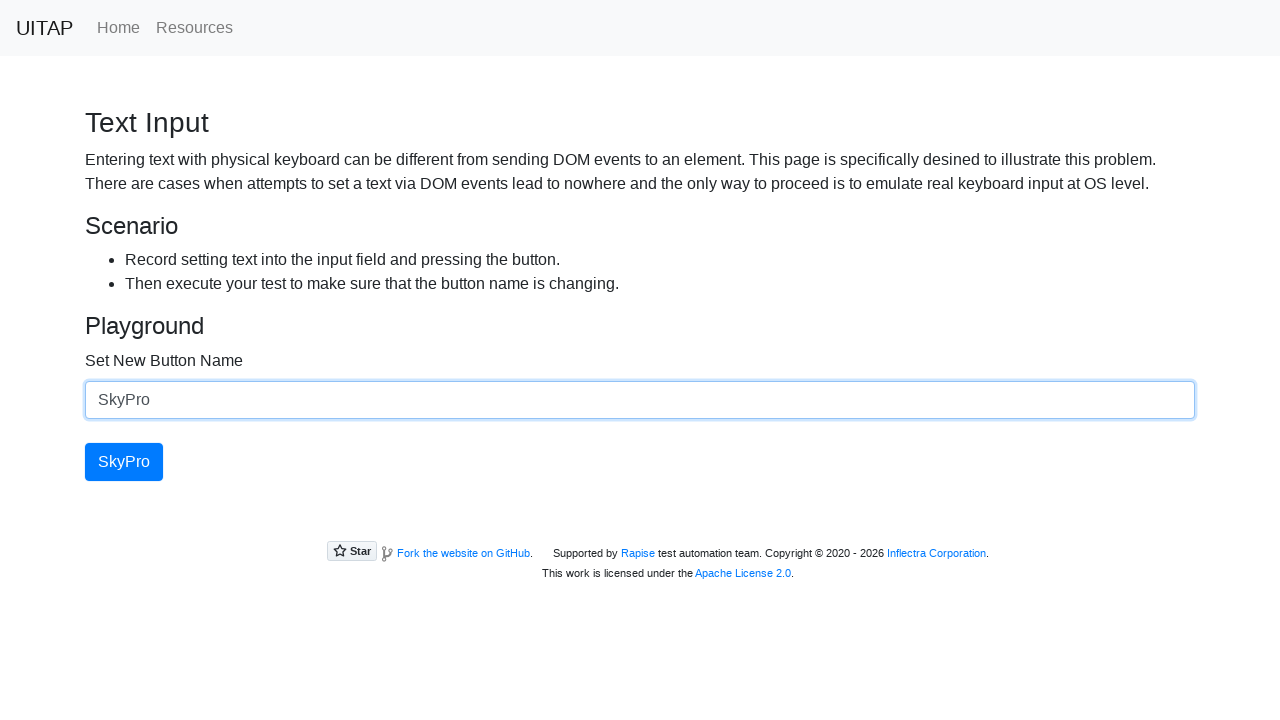

Button text successfully updated to 'SkyPro'
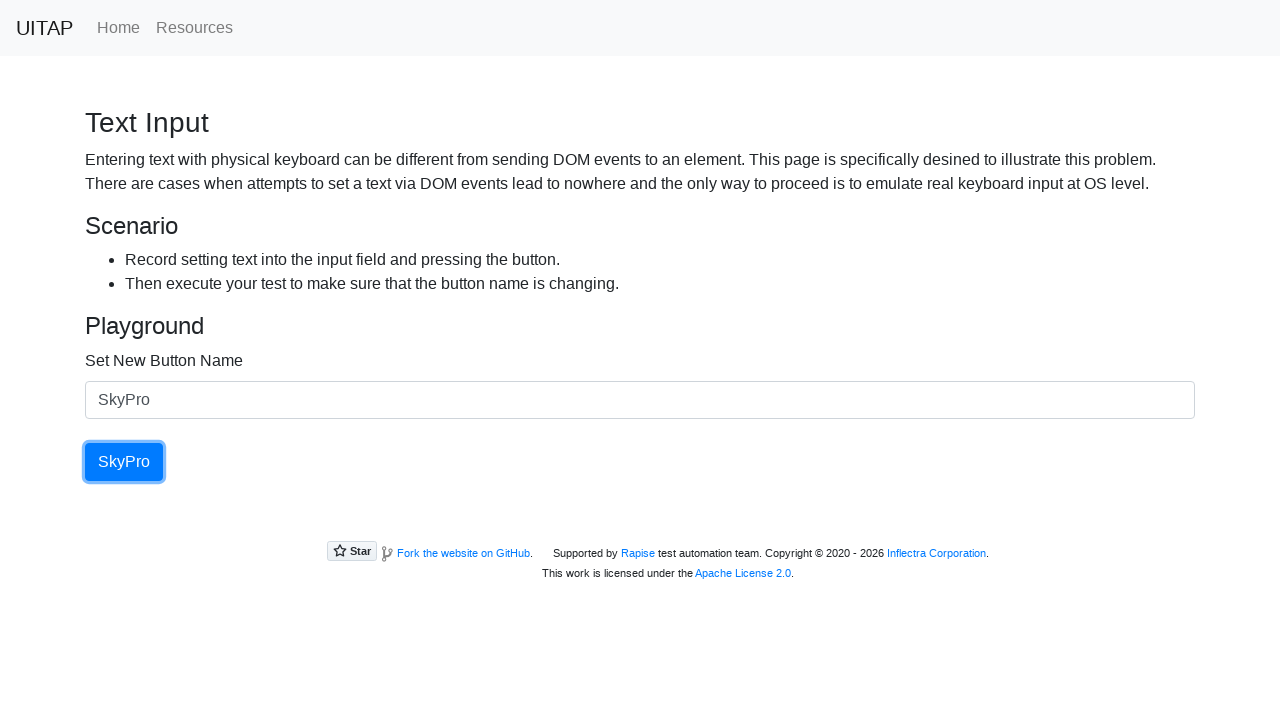

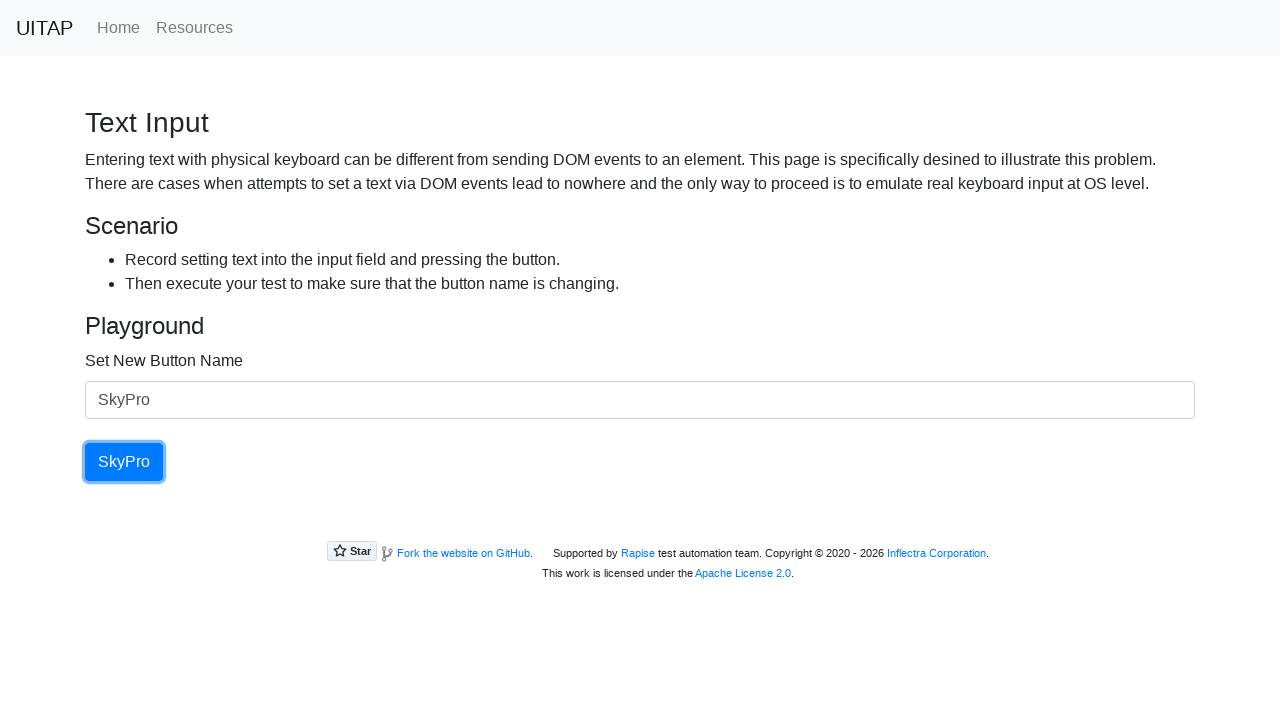